Tests JavaScript alert and confirm dialog handling by filling a name field, clicking alert button and accepting the alert, then clicking confirm button and dismissing the confirmation dialog.

Starting URL: https://rahulshettyacademy.com/AutomationPractice/

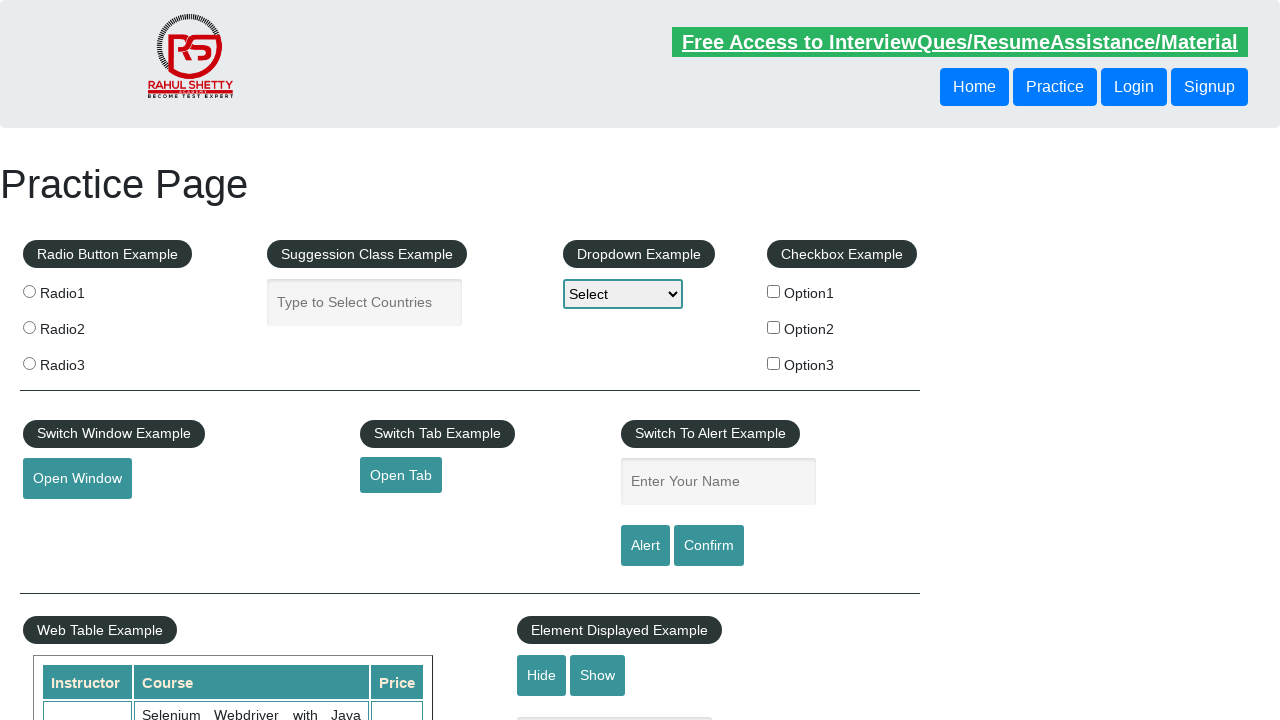

Filled name field with 'RAJU' on #name
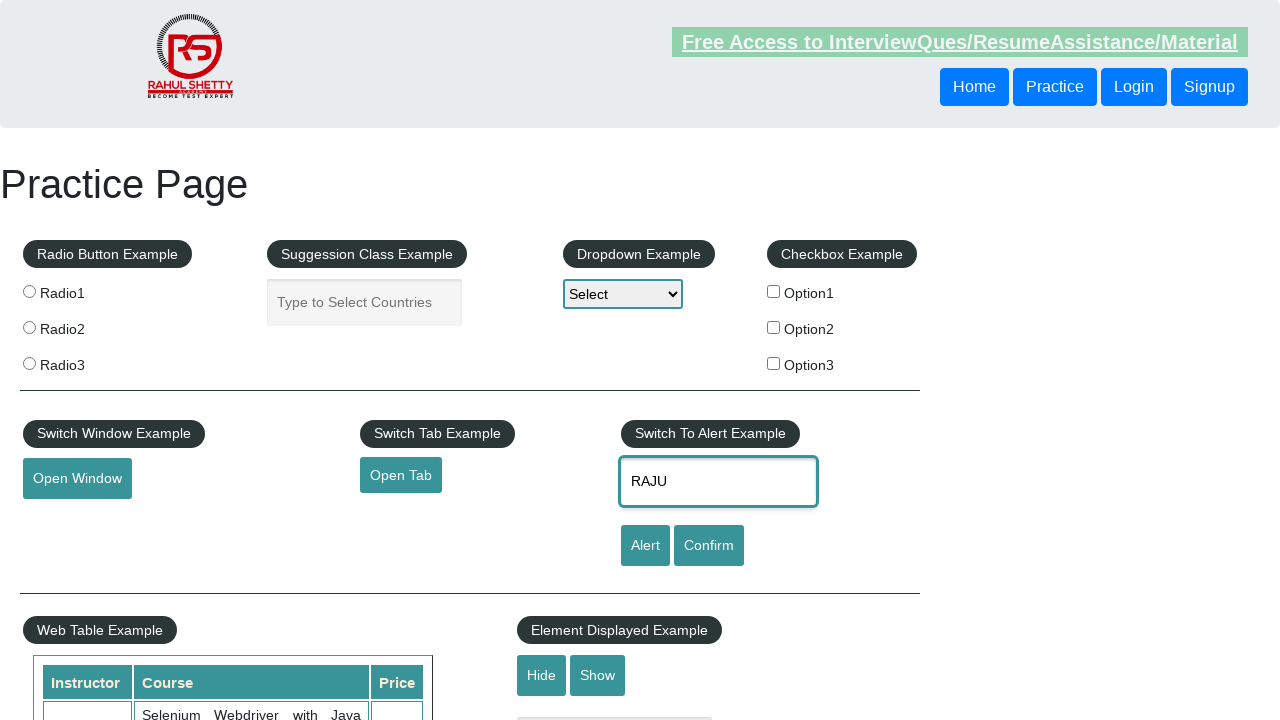

Clicked alert button to trigger JavaScript alert at (645, 546) on #alertbtn
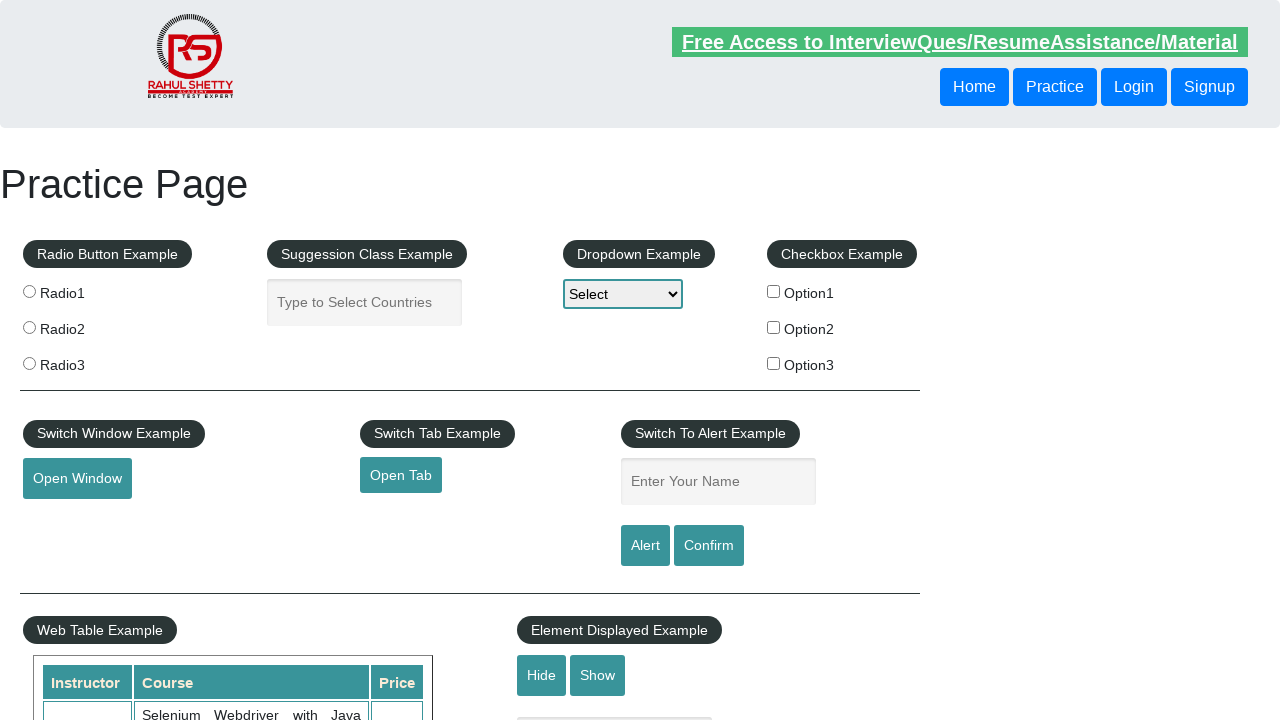

Set up handler to accept alert dialog
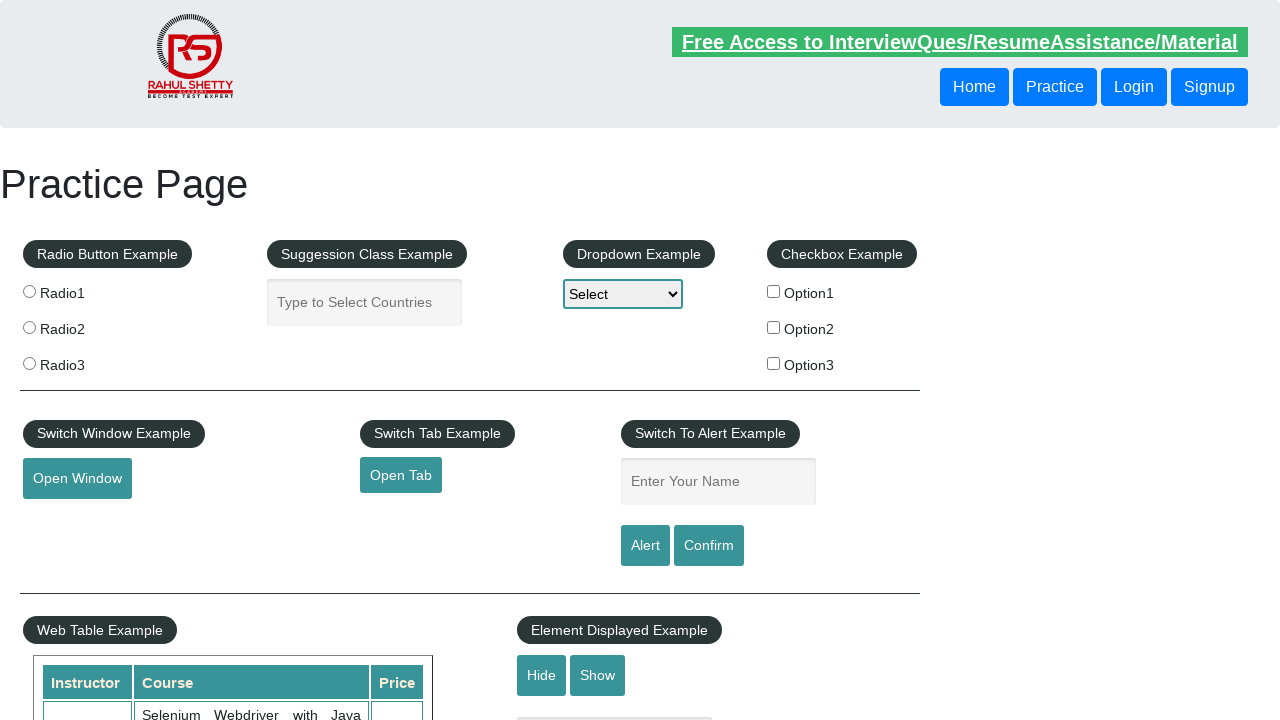

Waited for alert dialog to be processed
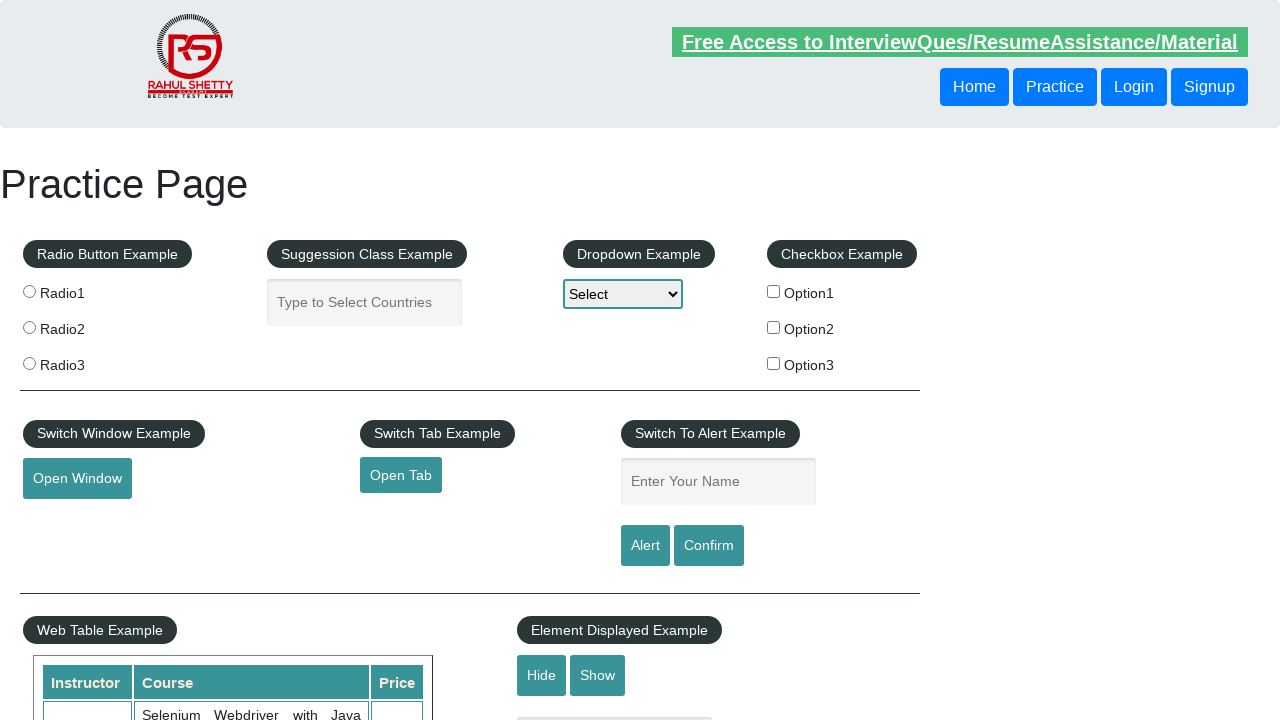

Set up handler to dismiss confirmation dialog
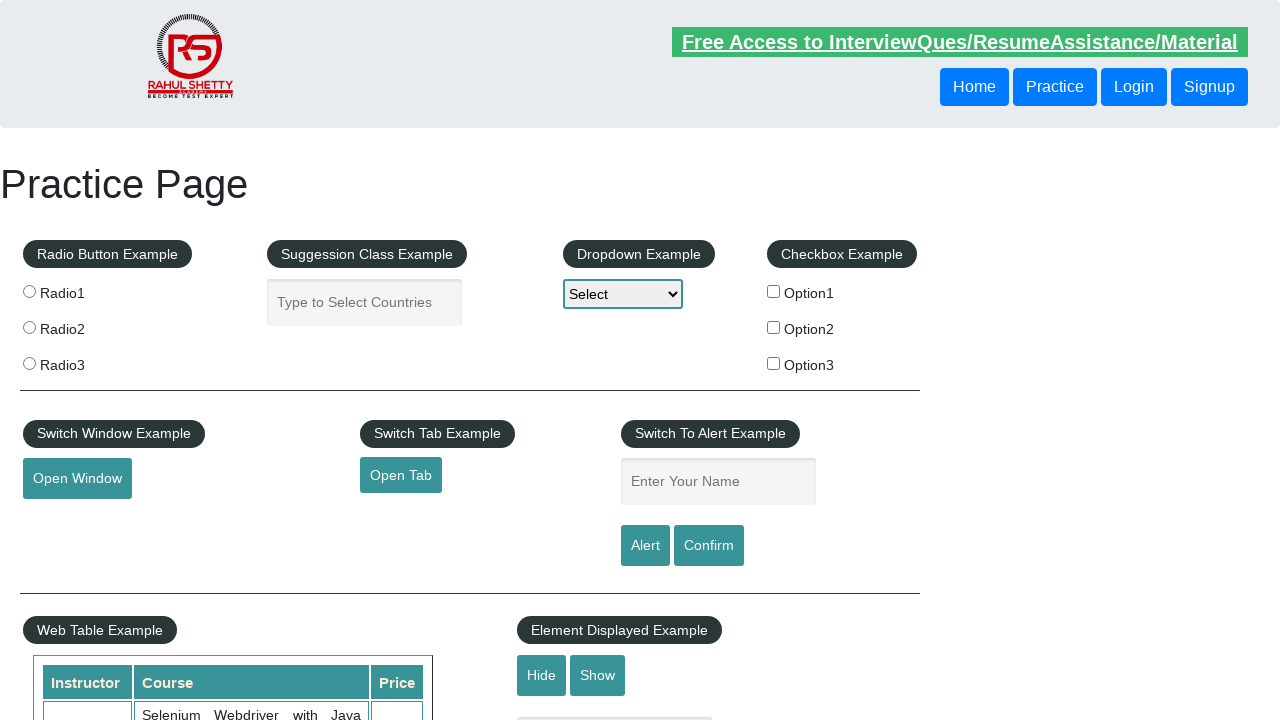

Clicked confirm button to trigger confirmation dialog at (709, 546) on #confirmbtn
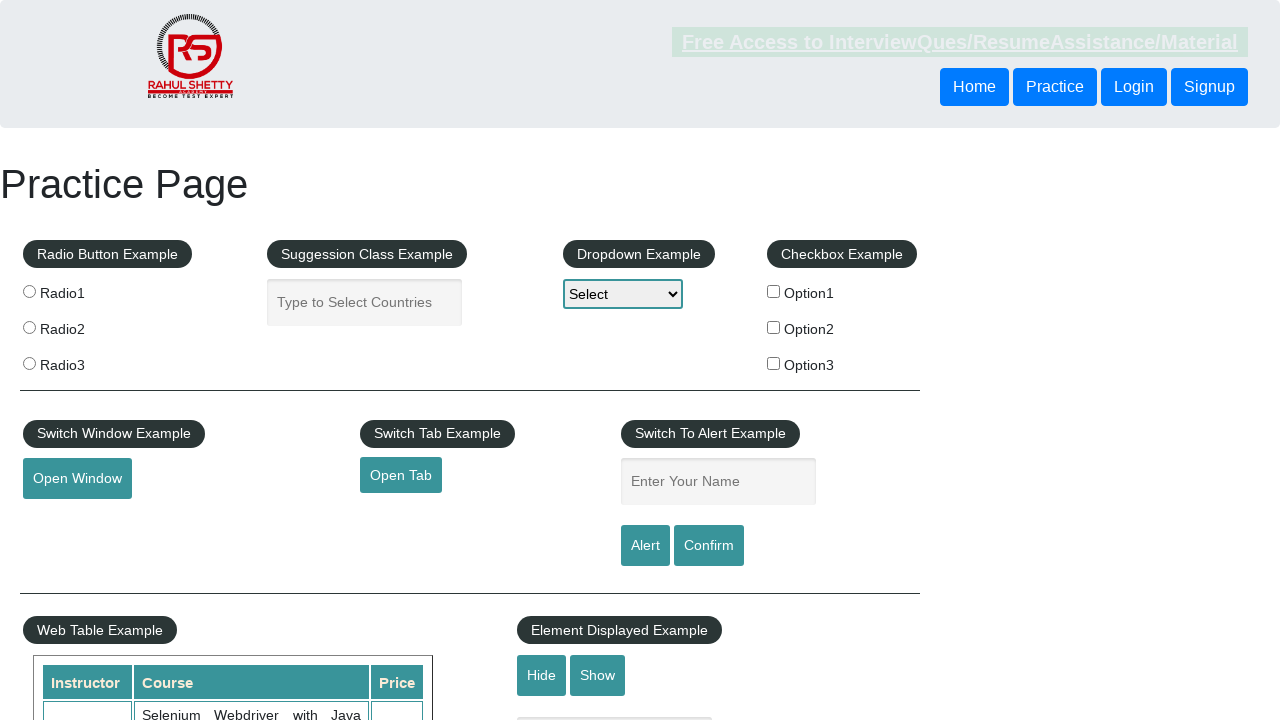

Waited for confirmation dialog to be processed
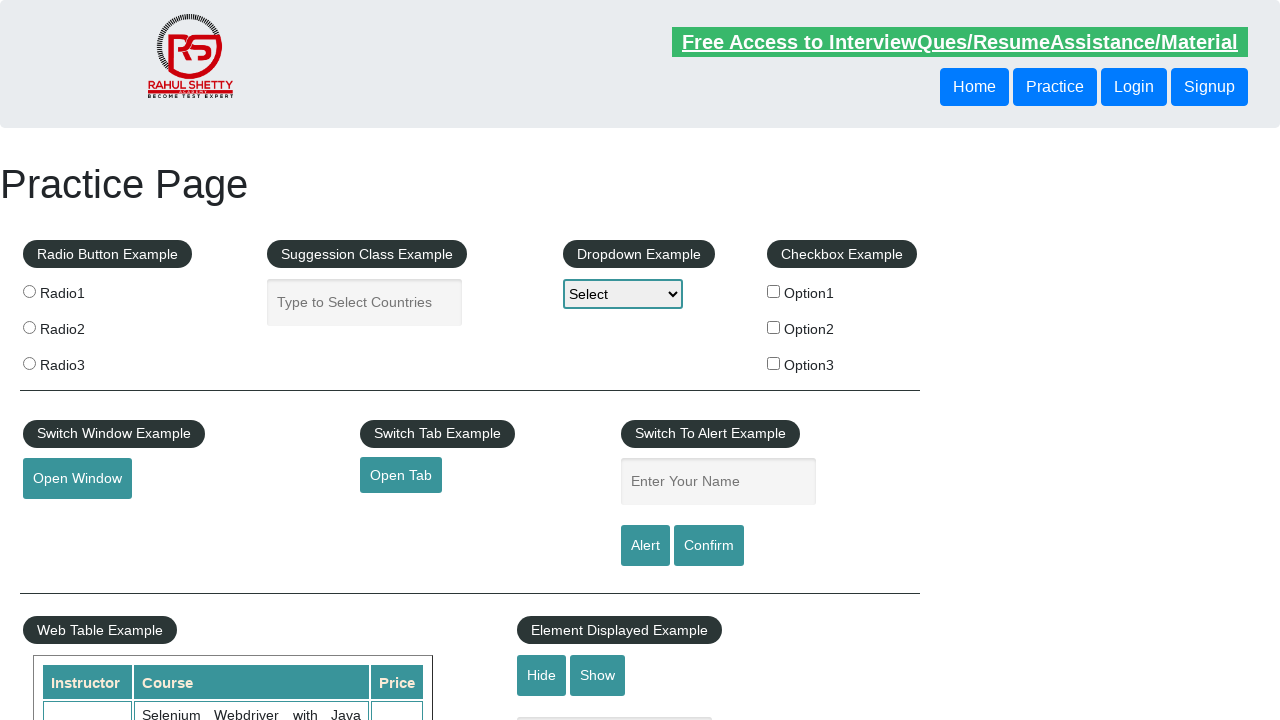

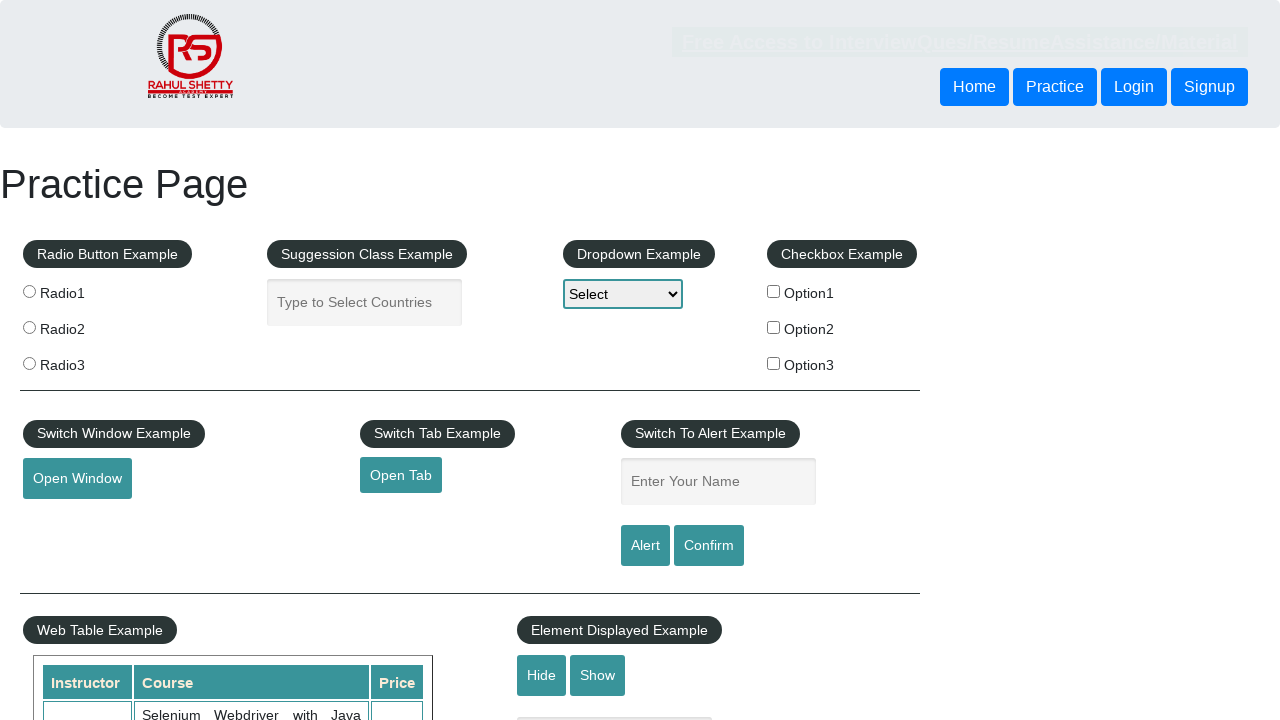